Navigates to the home page and verifies the header text and description paragraph are displayed correctly

Starting URL: https://kristinek.github.io/site

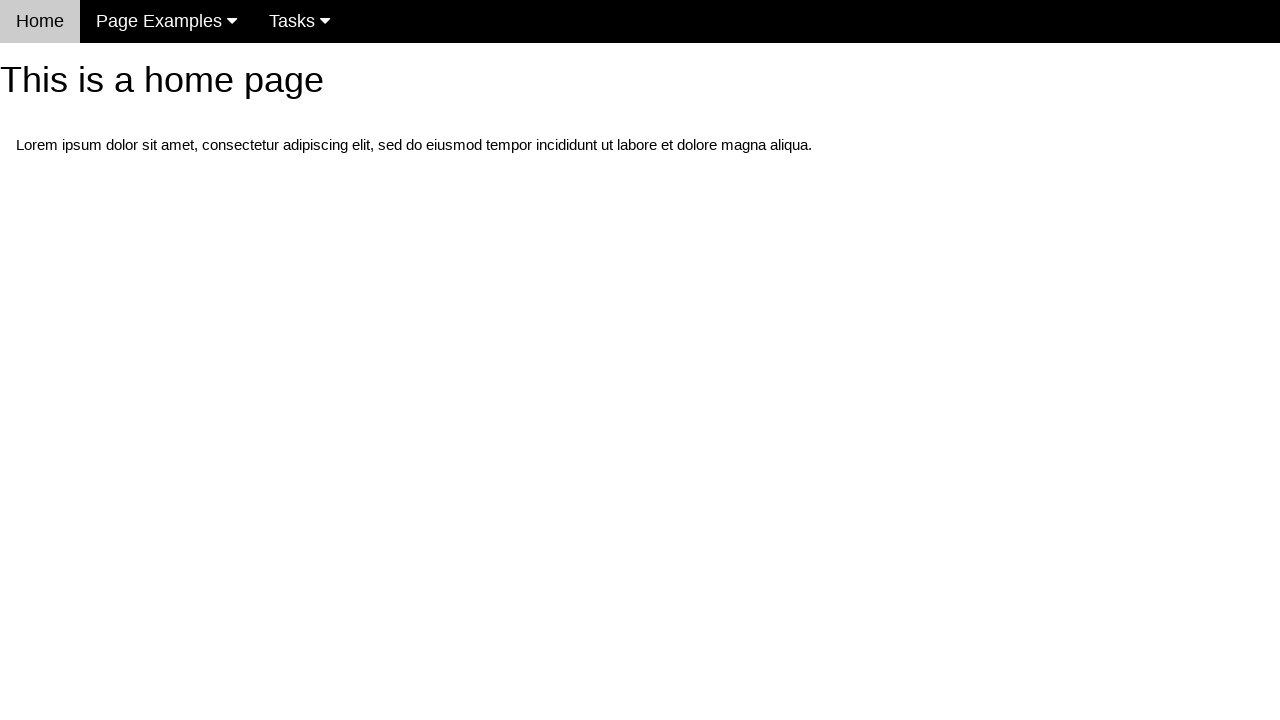

Navigated to home page at https://kristinek.github.io/site
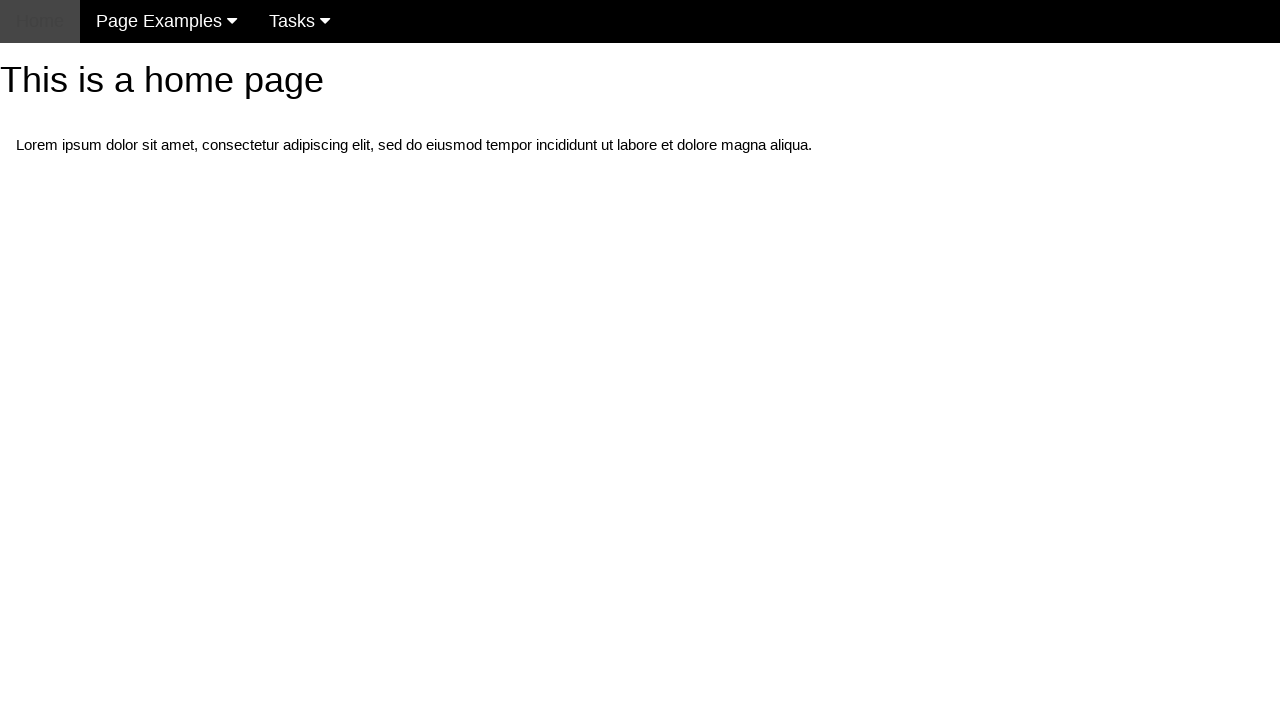

Located h1 header element
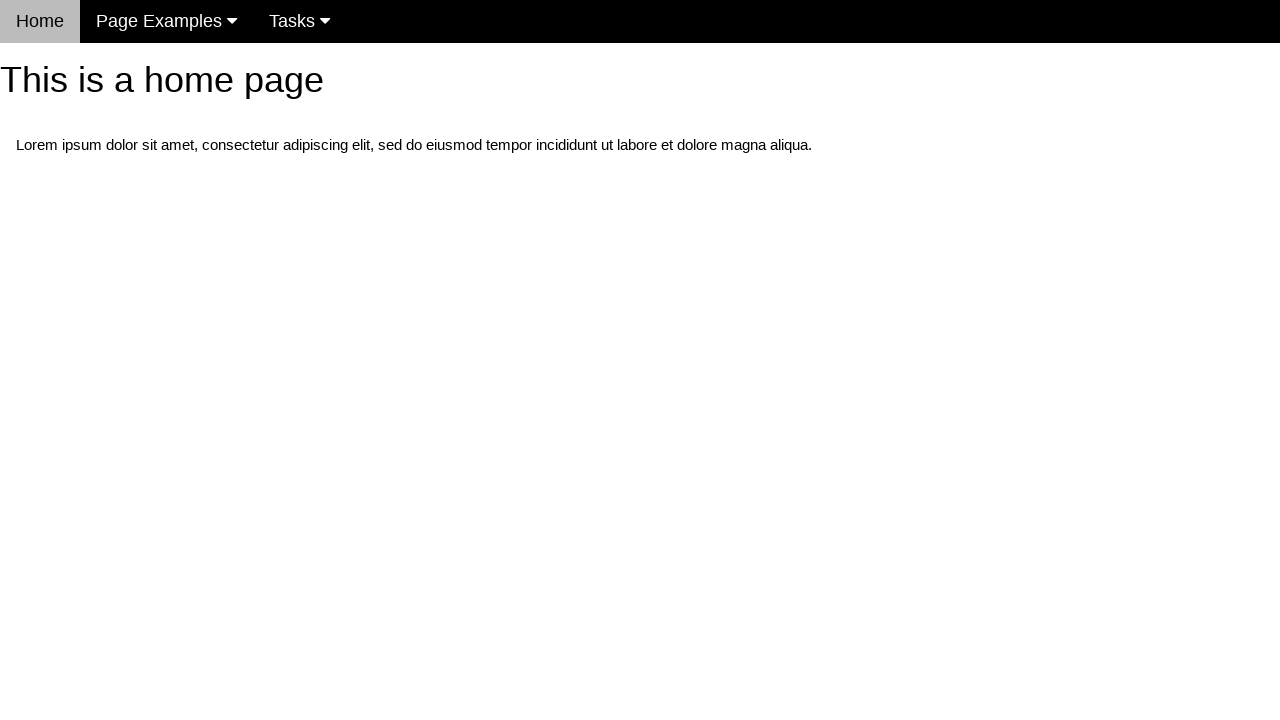

Header element is visible and ready
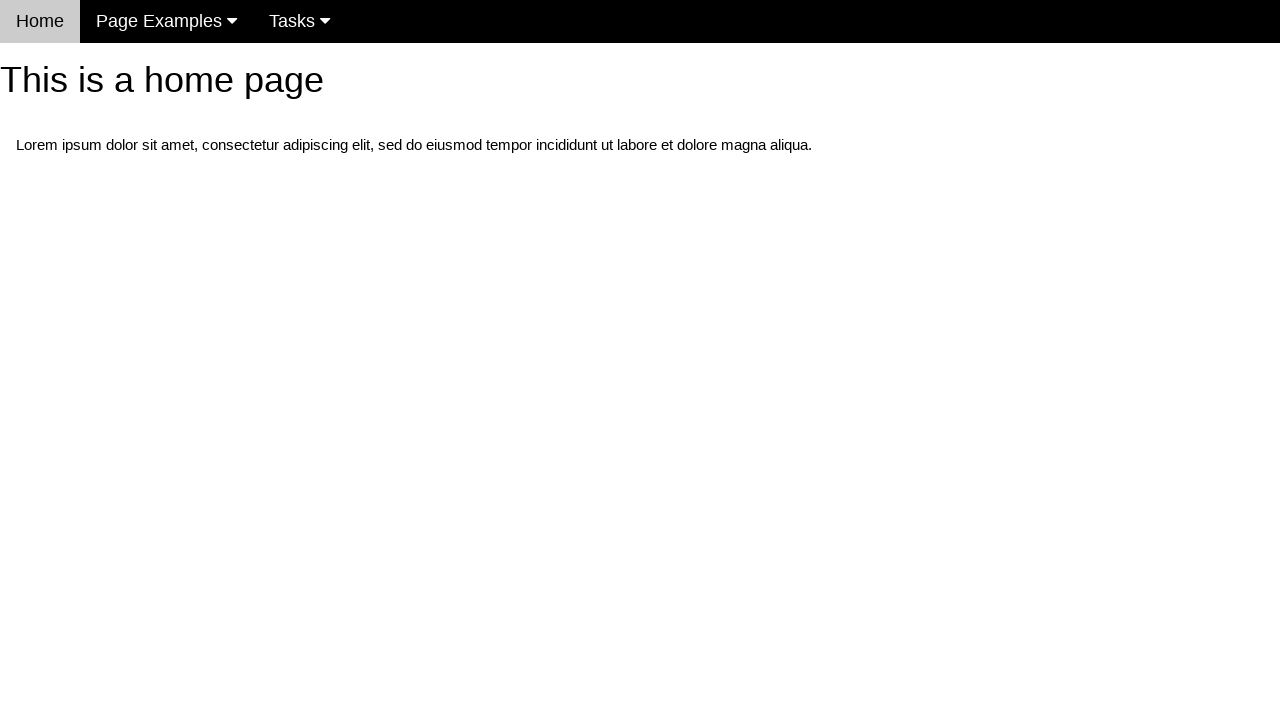

Verified header text is 'This is a home page'
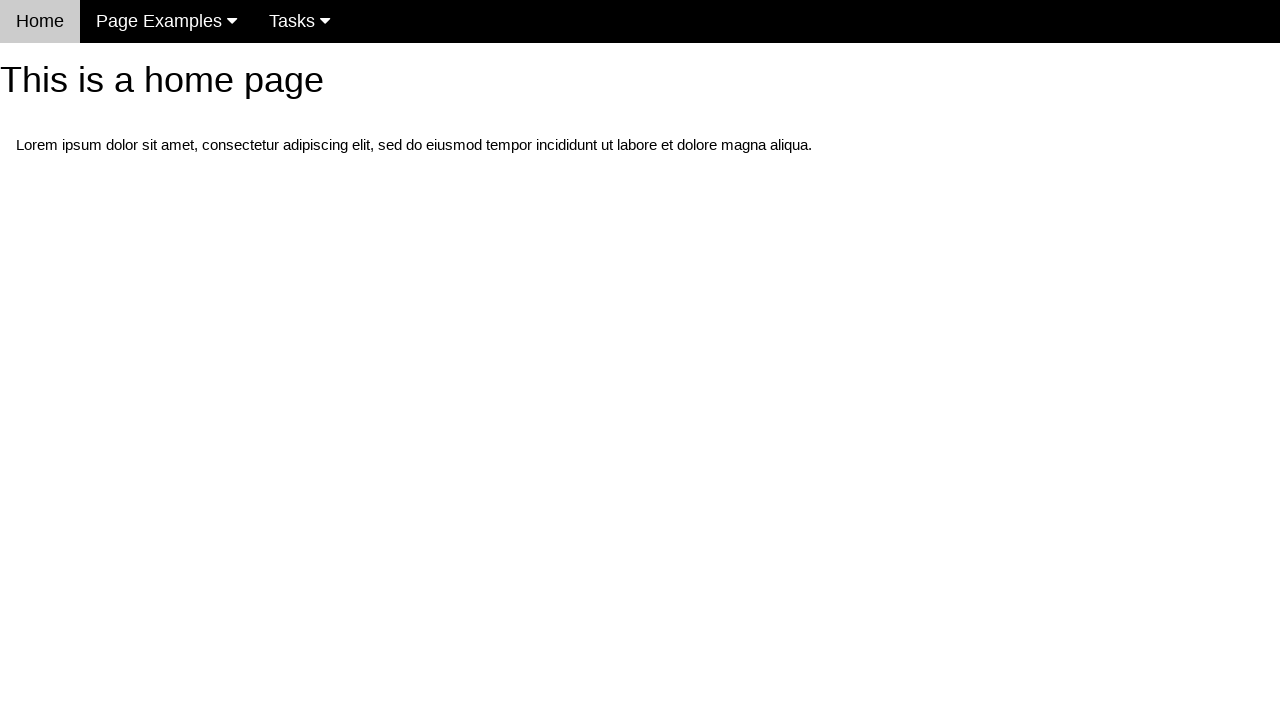

Located first paragraph element
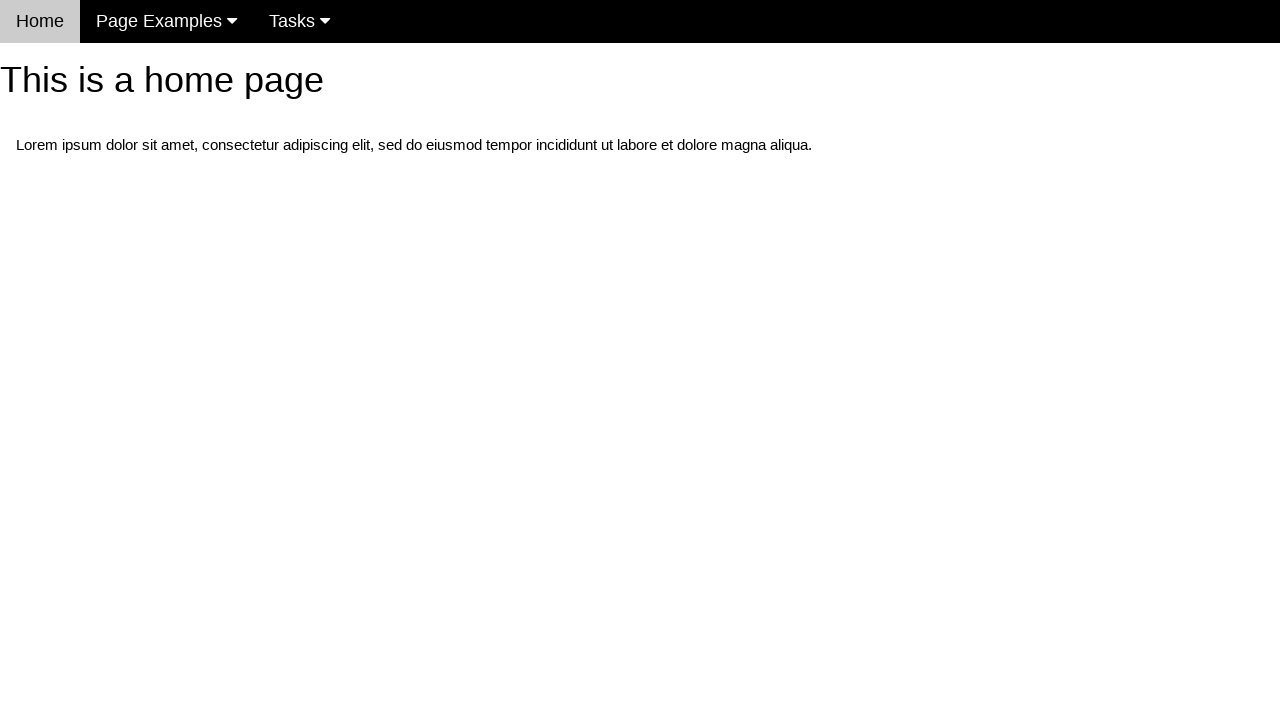

Verified description paragraph contains 'Lorem ipsum dolor sit amet'
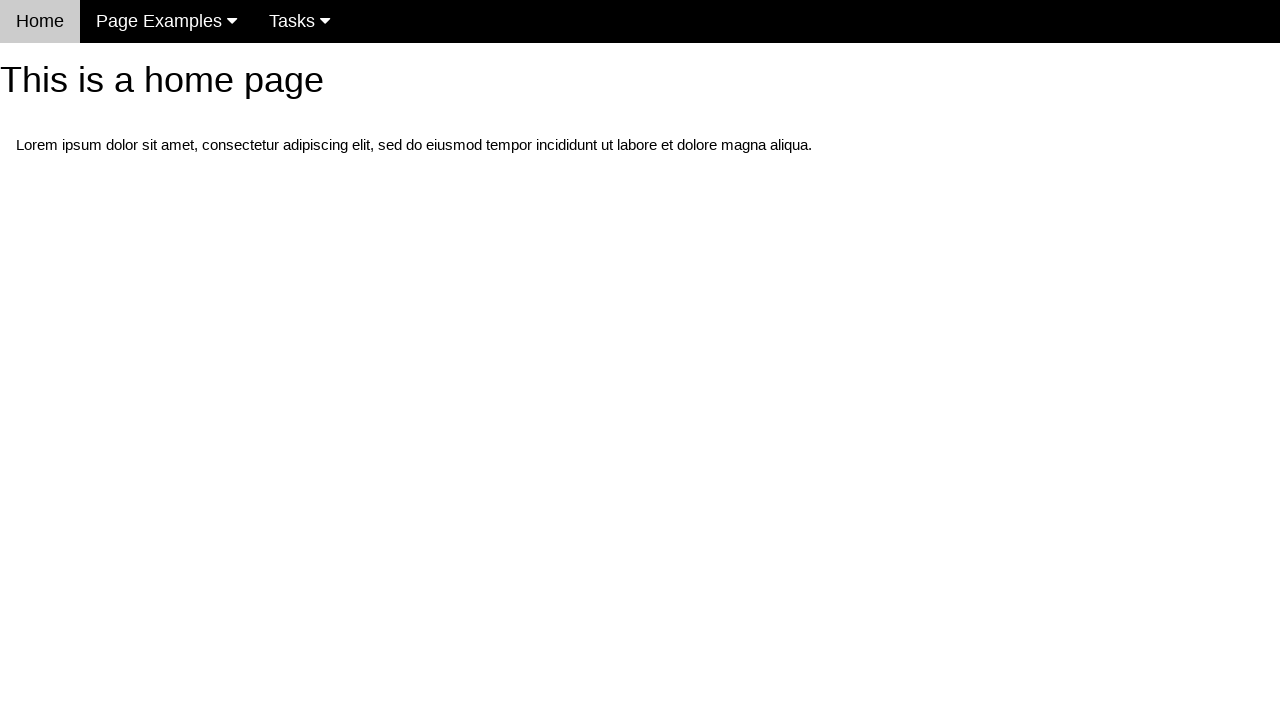

Navigation menu with class 'w3-navbar' is visible
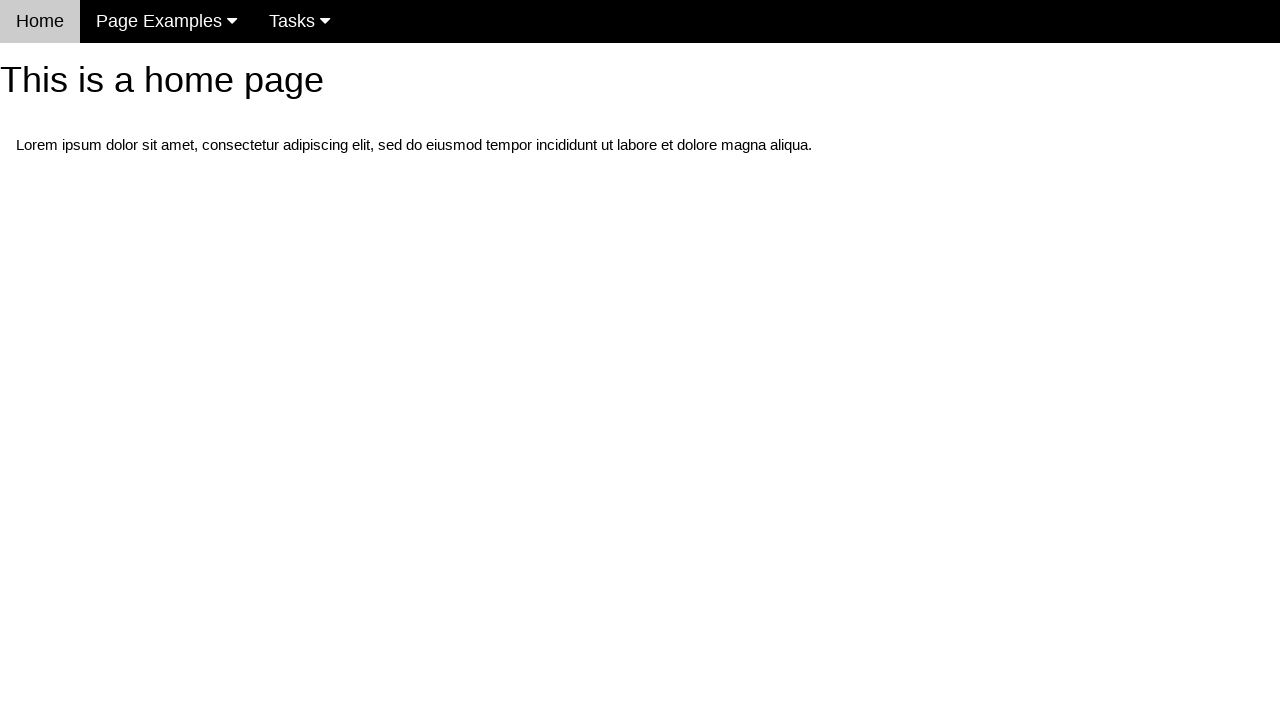

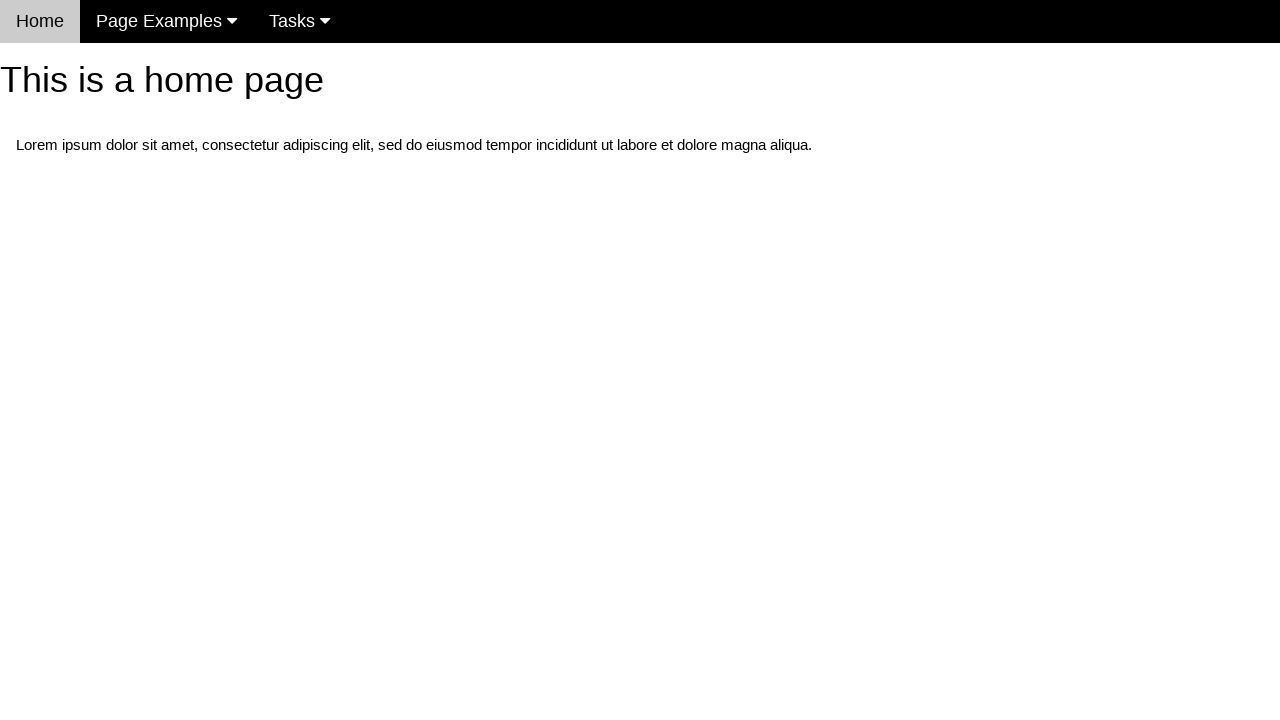